Tests window handling by clicking on Bus Tickets link which opens a new window, verifying content in the new window, closing it, and switching back to the main window

Starting URL: https://www.irctctourism.com/

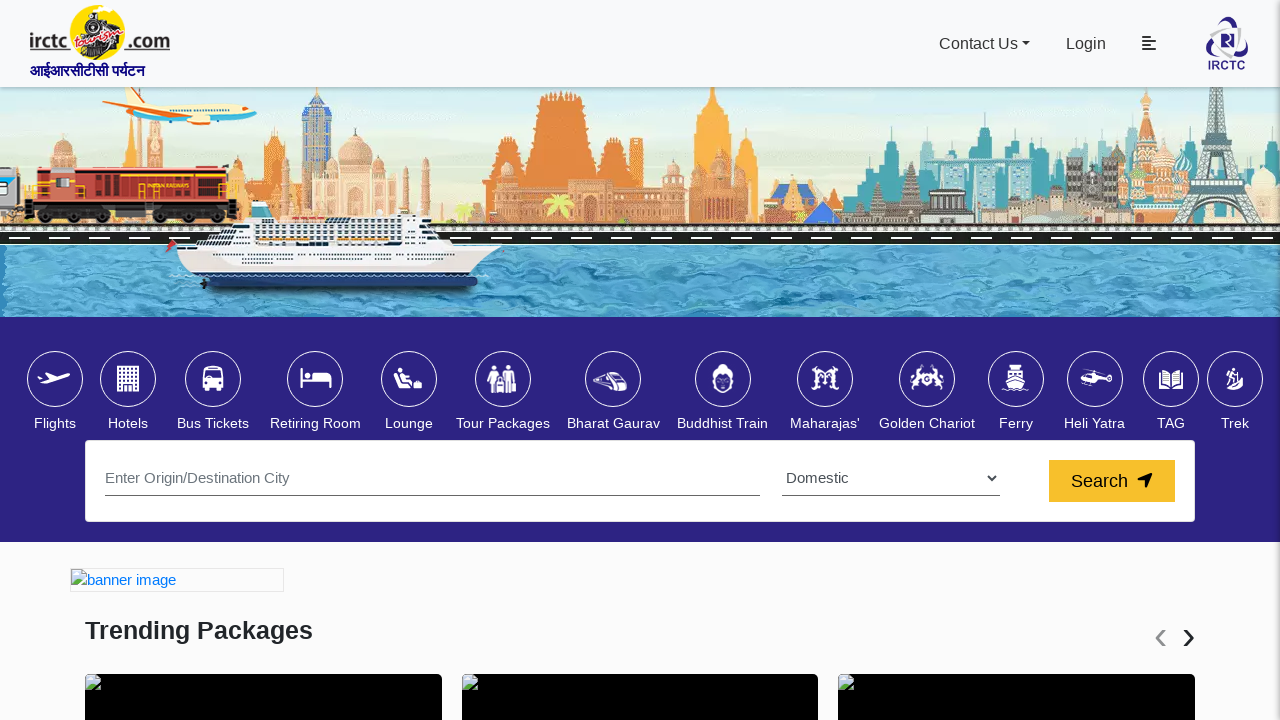

Waited for Bus Tickets link to be present
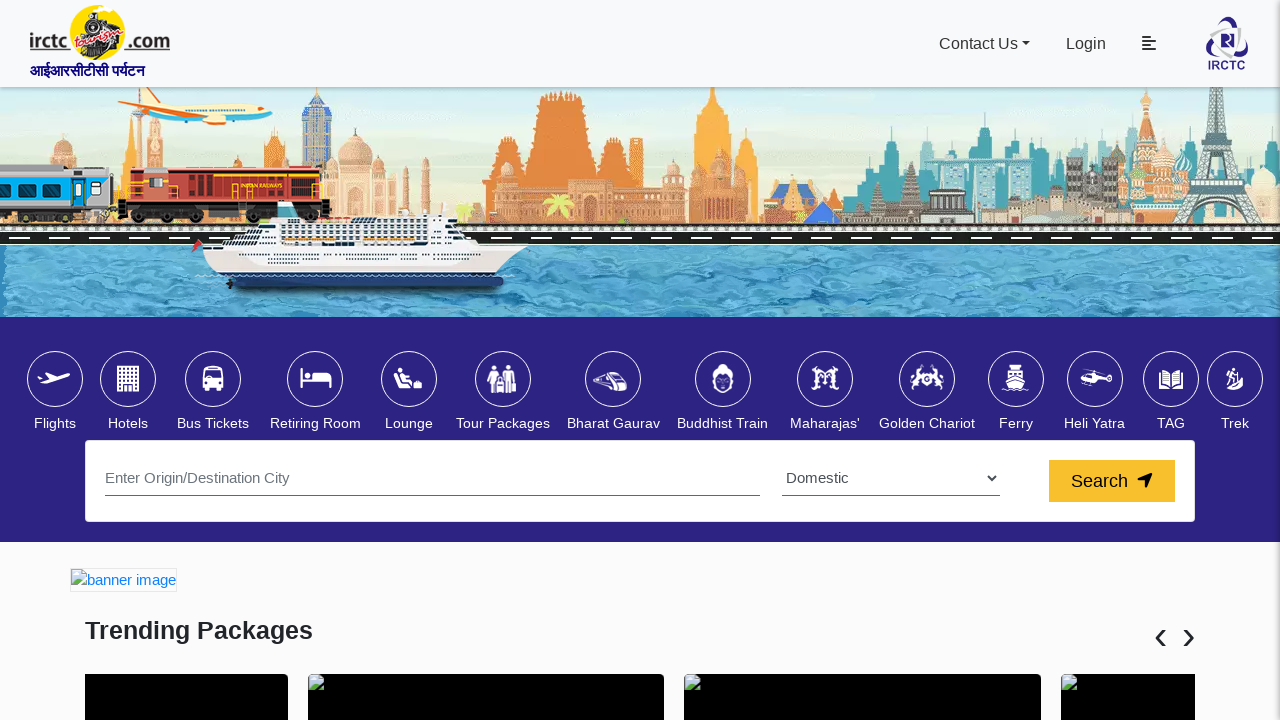

Clicked on Bus Tickets link at (213, 424) on xpath=//span[text()='Bus Tickets']
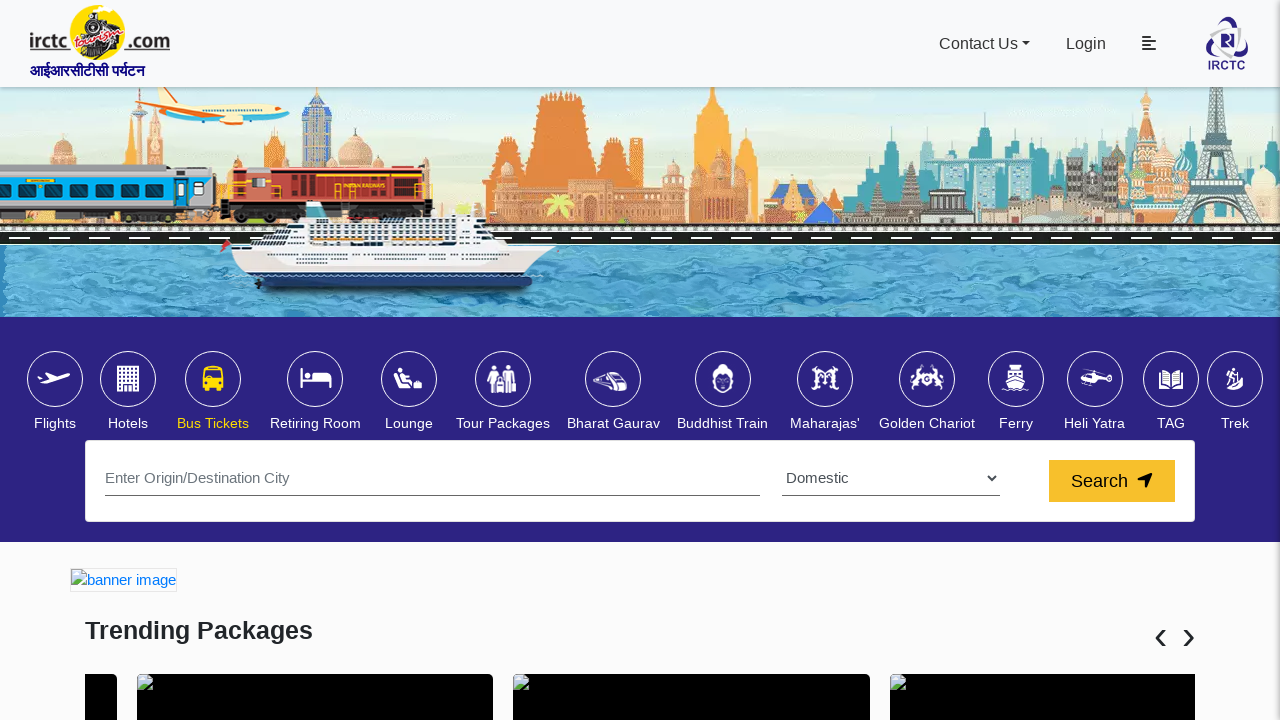

Waited 4 seconds for new window to open
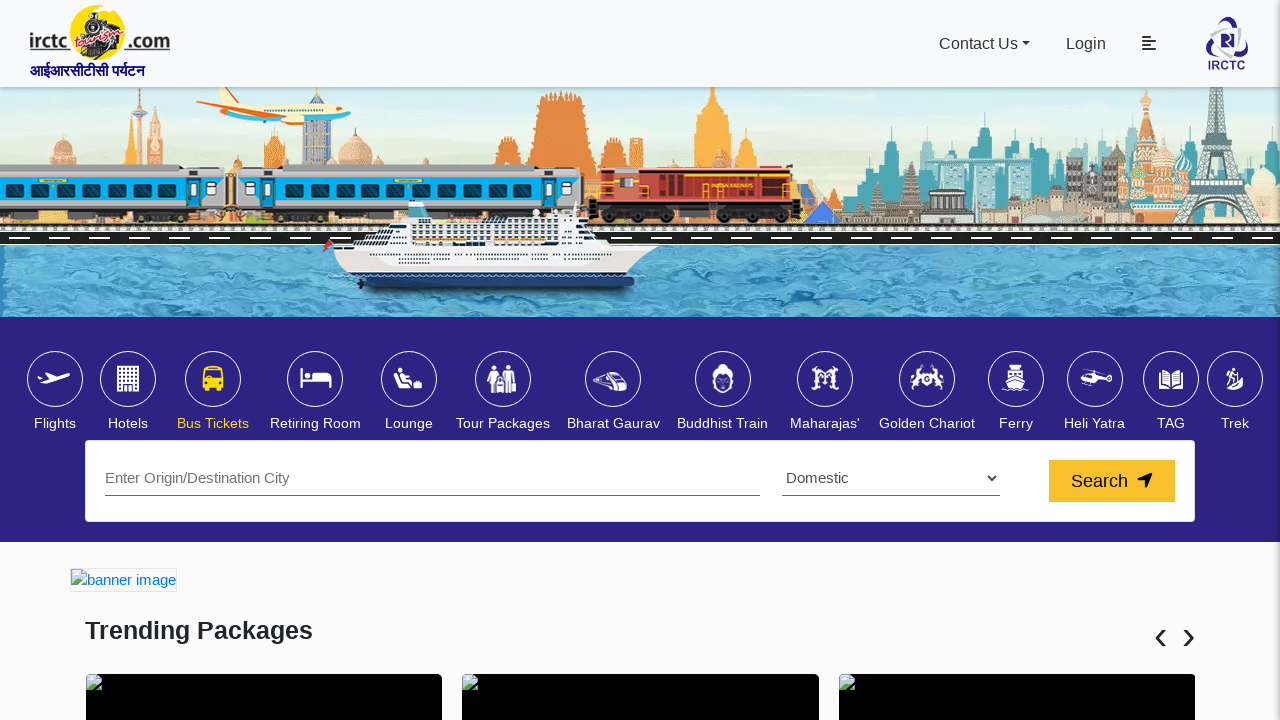

Retrieved all open pages/tabs from context
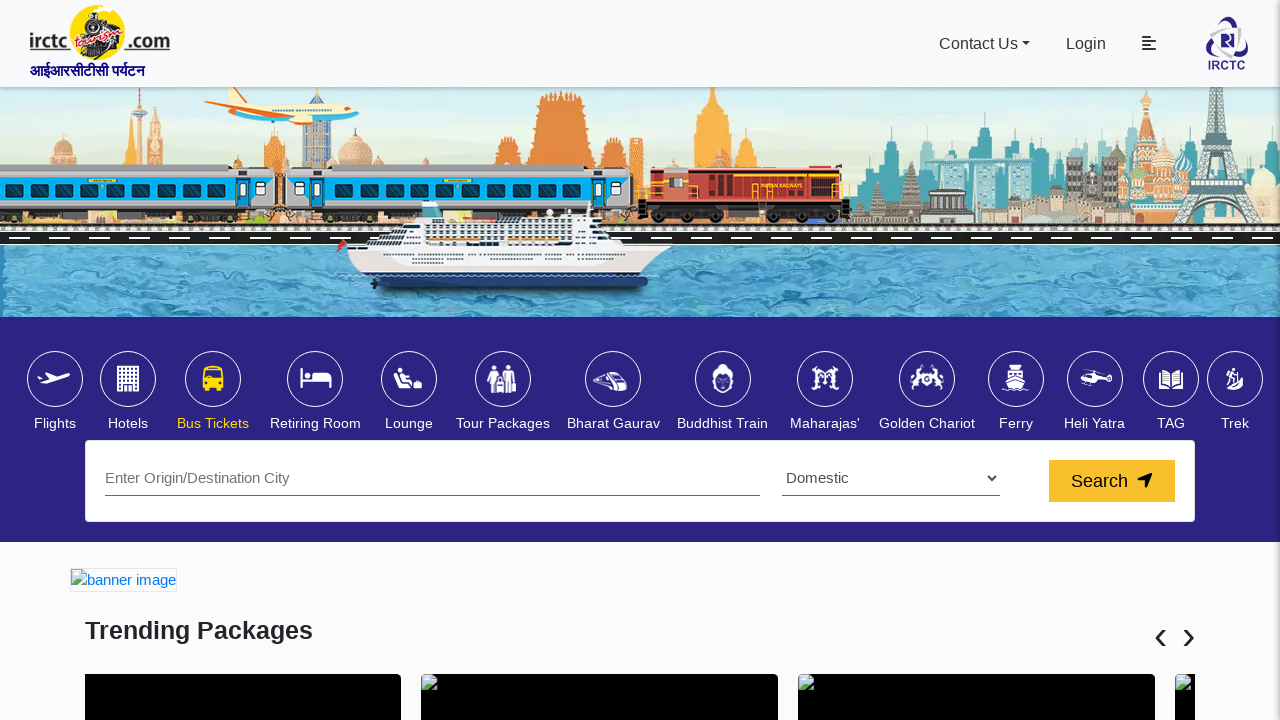

Main window remains active after closing Bus Reservation window
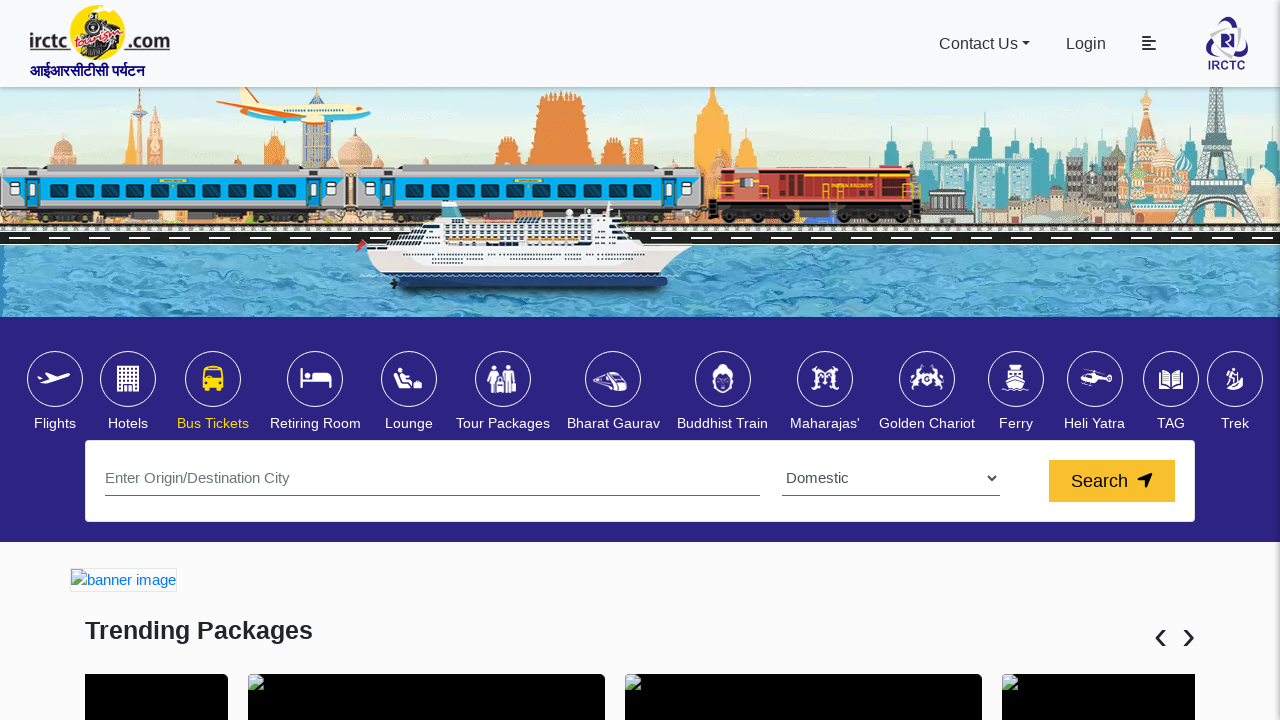

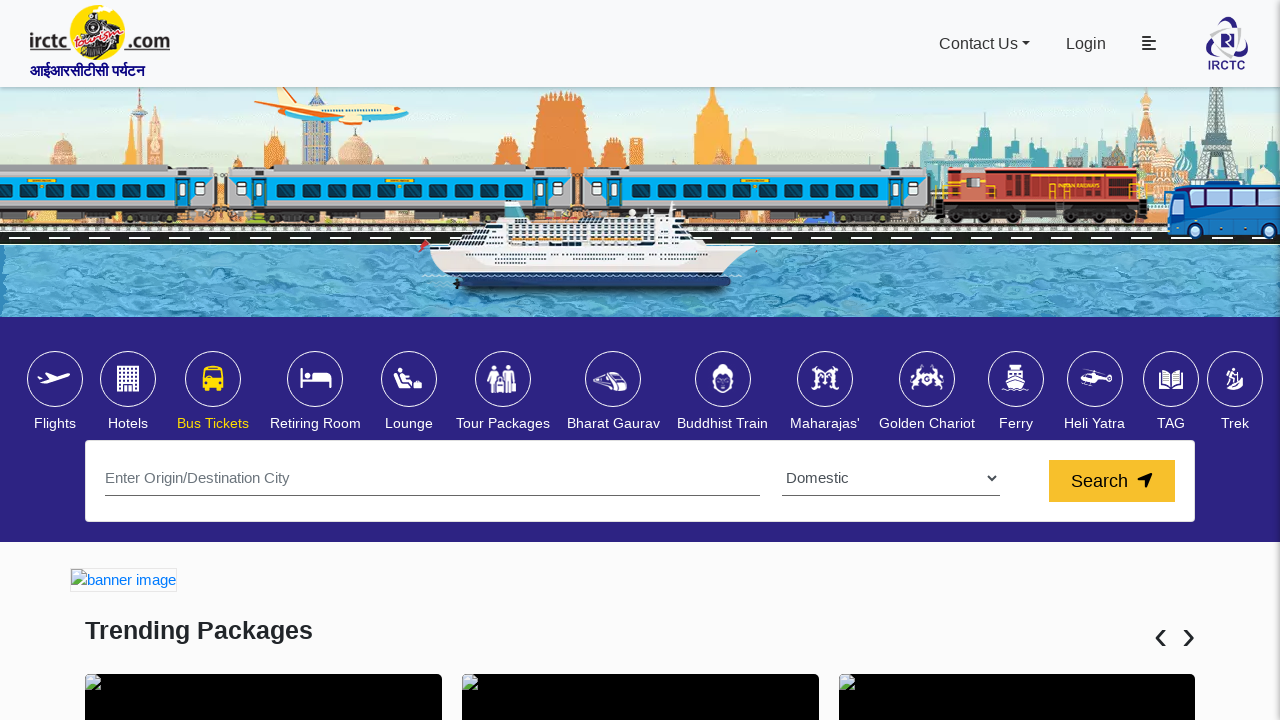